Tests sorting the Due column in ascending order by clicking the column header and verifying the values are sorted correctly using CSS pseudo-class selectors.

Starting URL: http://the-internet.herokuapp.com/tables

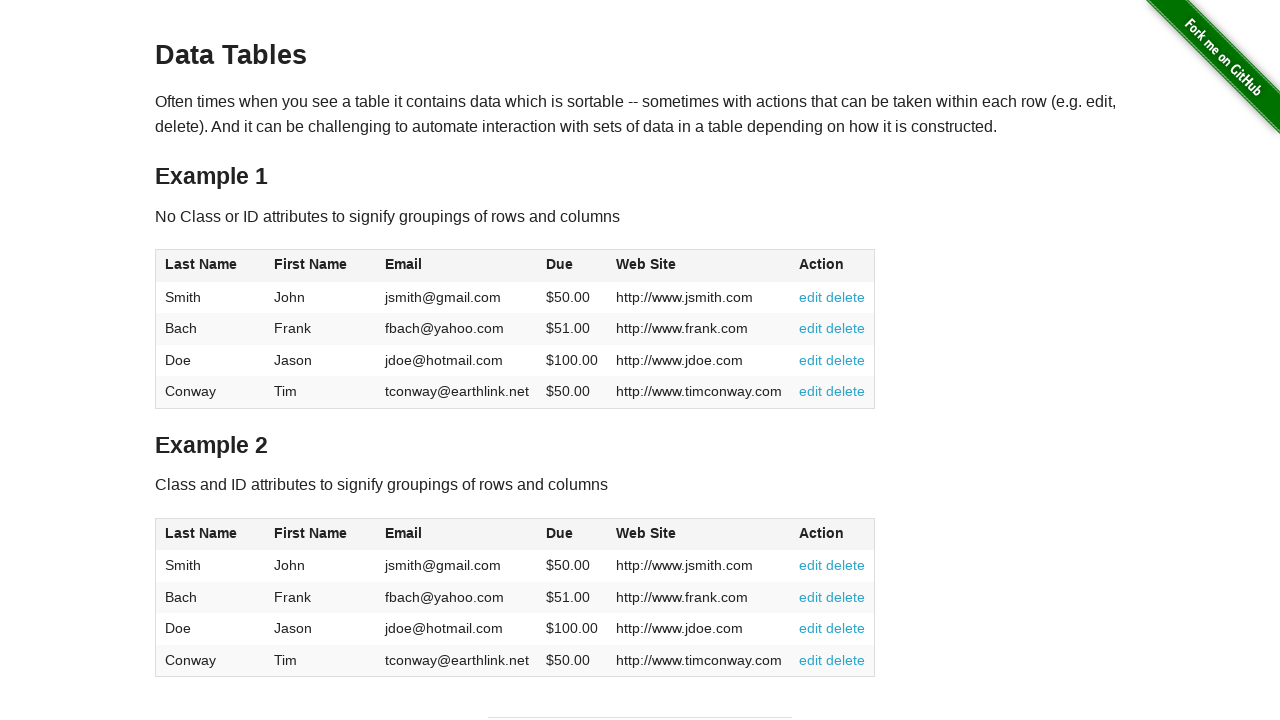

Clicked Due column header to sort in ascending order at (572, 266) on #table1 thead tr th:nth-child(4)
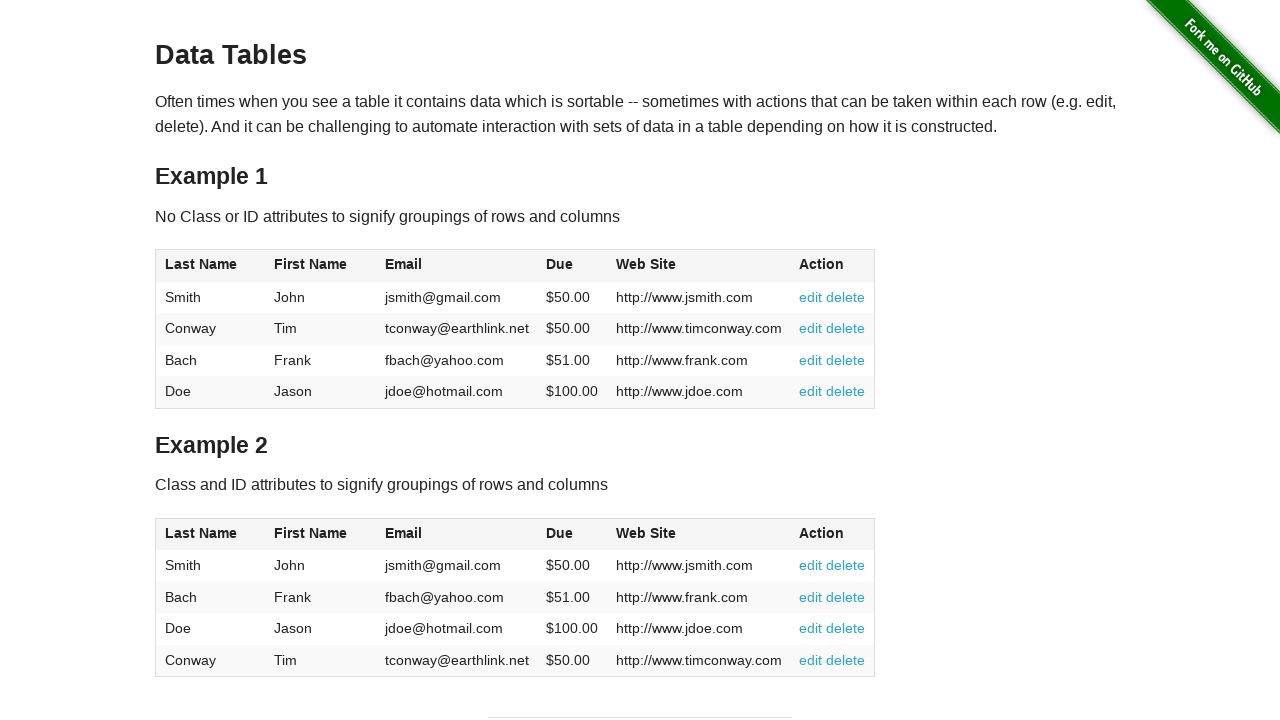

Due column values loaded and ready
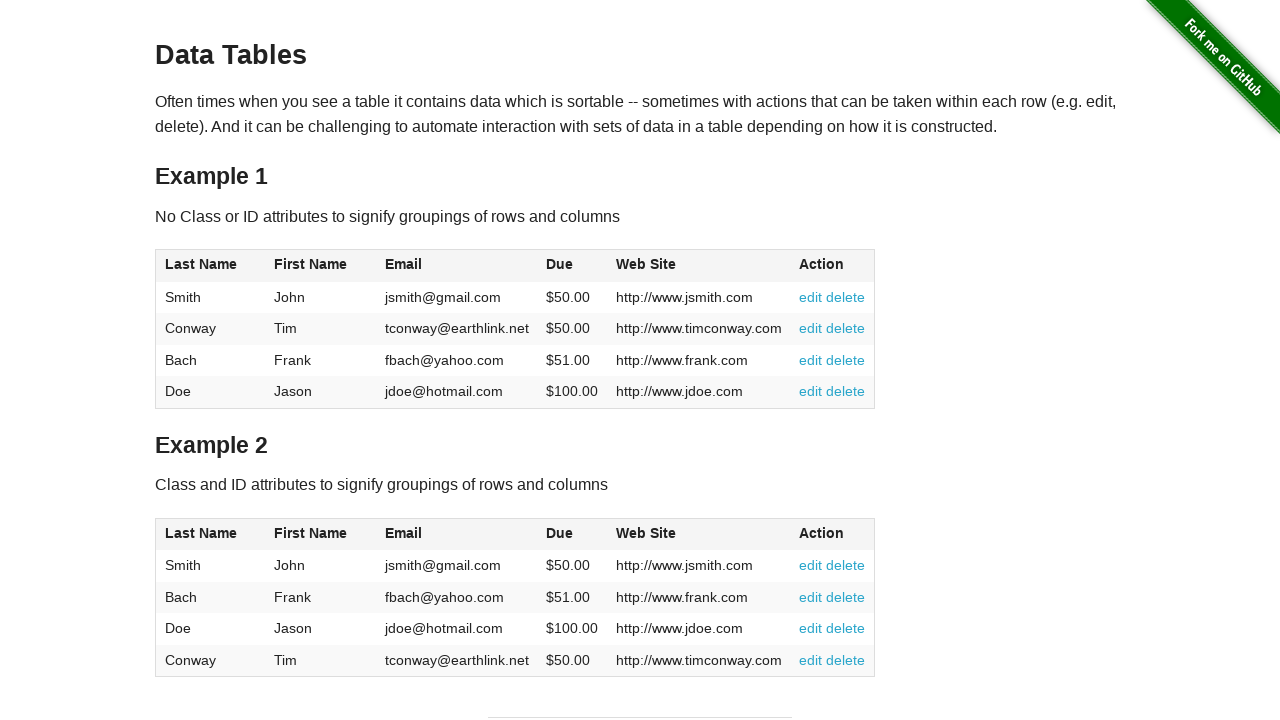

Retrieved all Due column cell elements
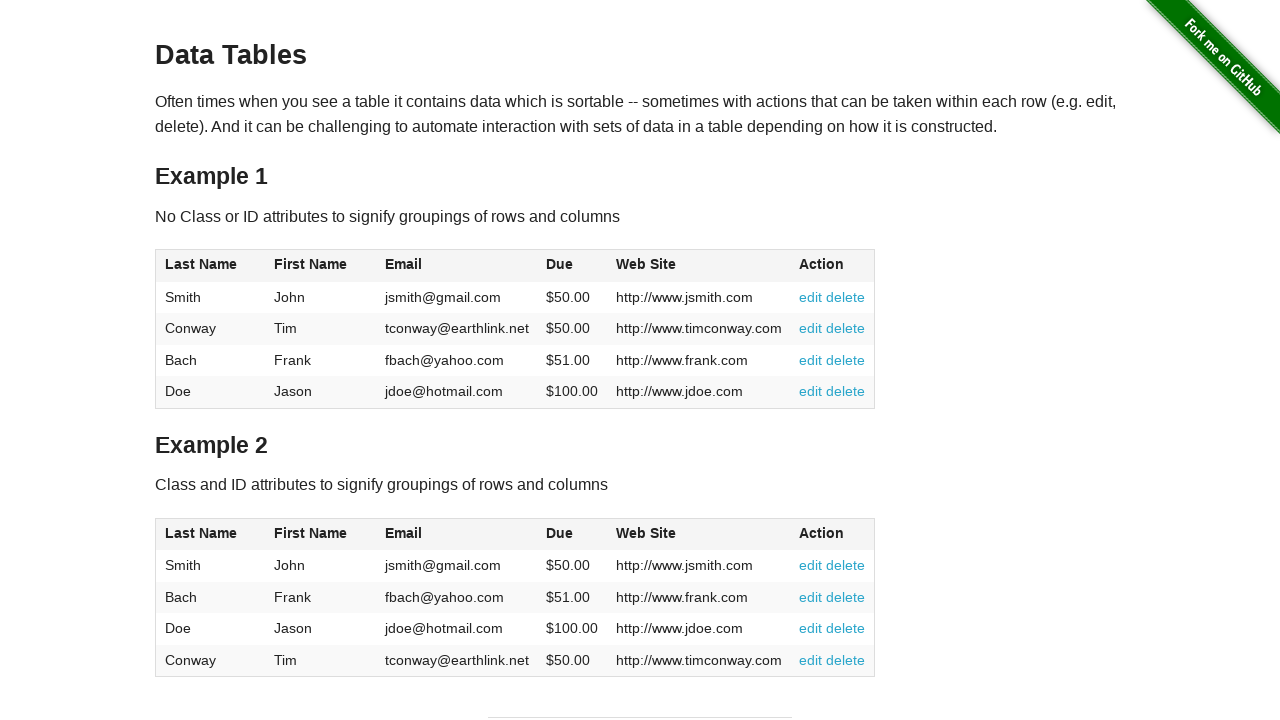

Extracted and converted Due values to float numbers
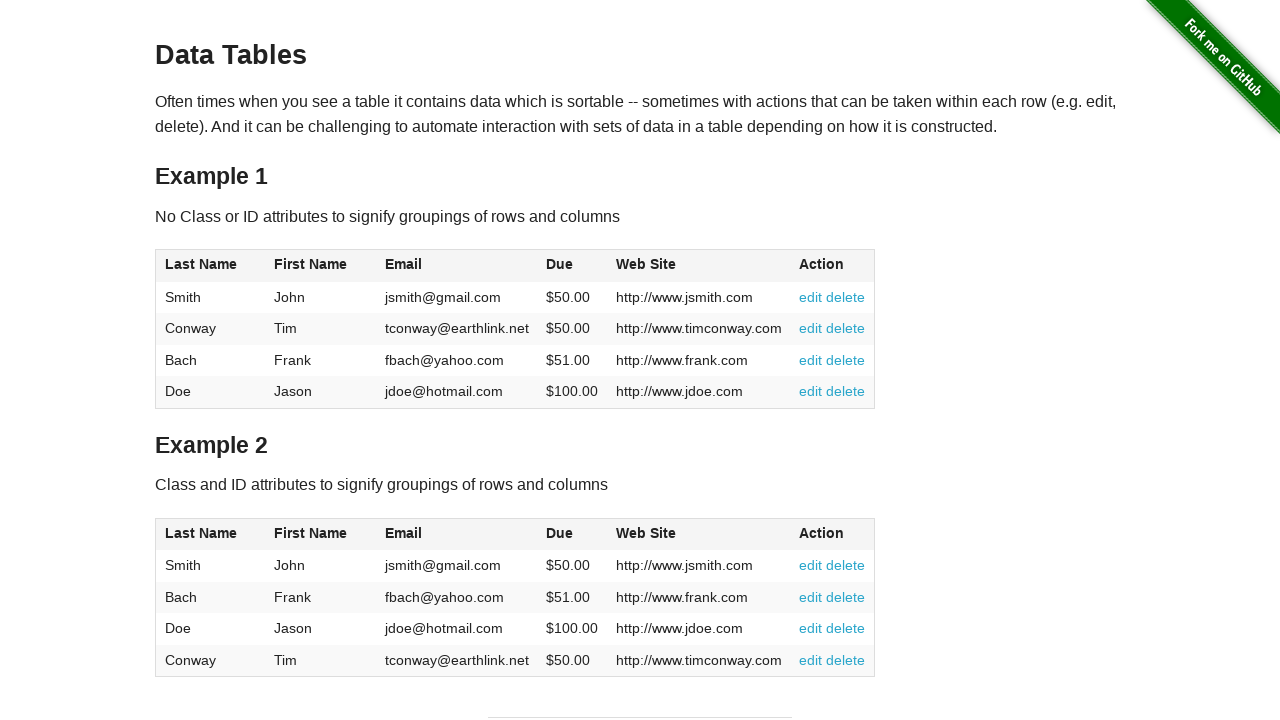

Verified Due column is sorted in ascending order
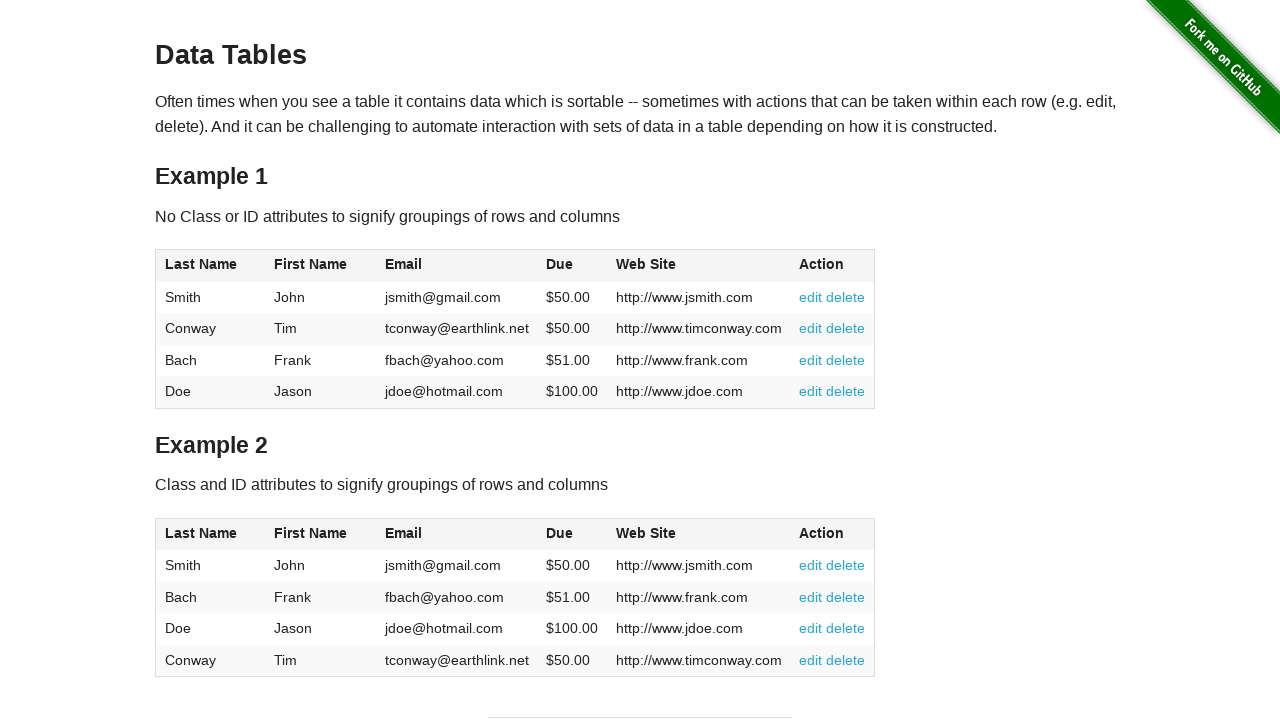

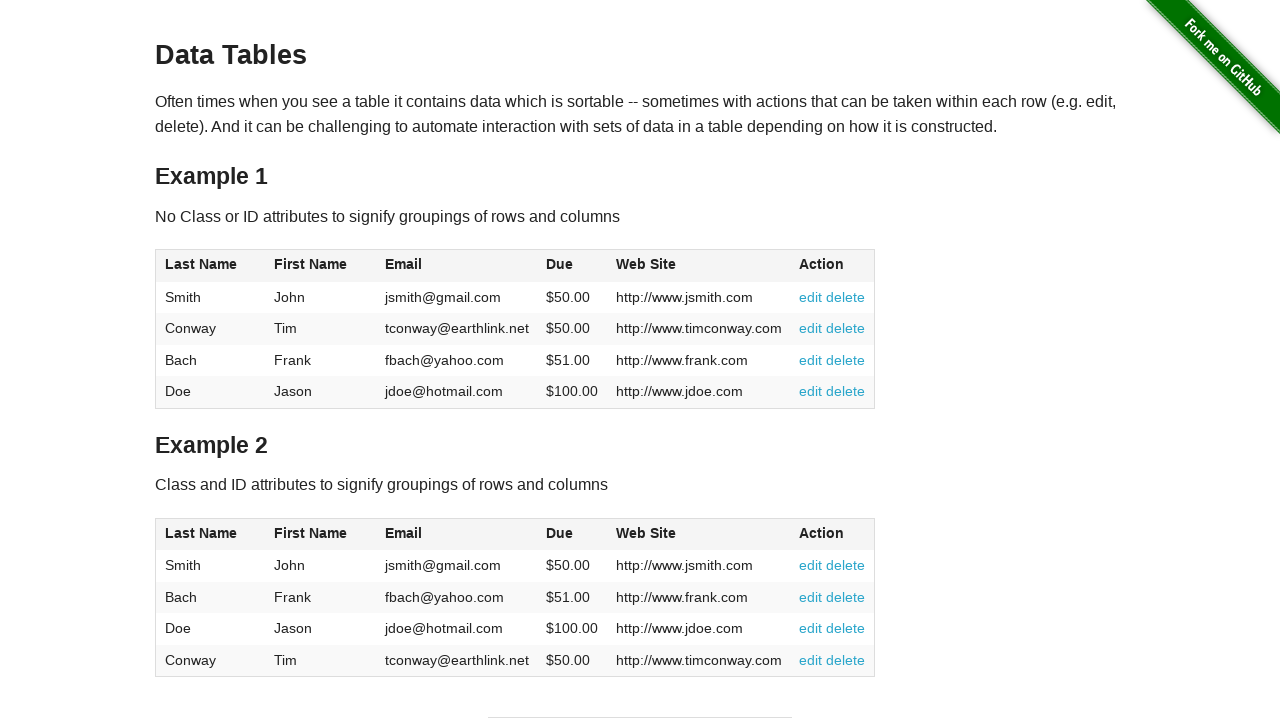